Tests right-click context menu navigation by right-clicking on a "Draggable" link and selecting an option from the context menu using keyboard navigation

Starting URL: http://jqueryui.com/droppable/

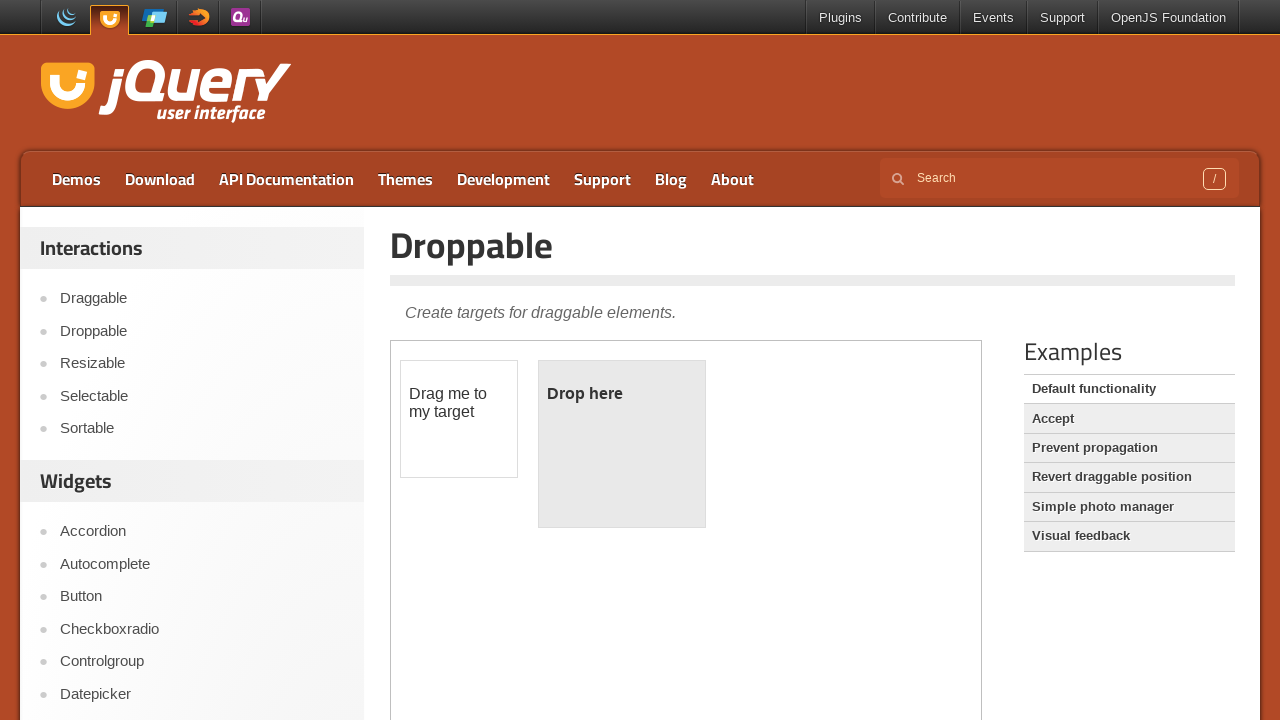

Right-clicked on the 'Draggable' link to open context menu at (1129, 477) on a:has-text('Draggable')
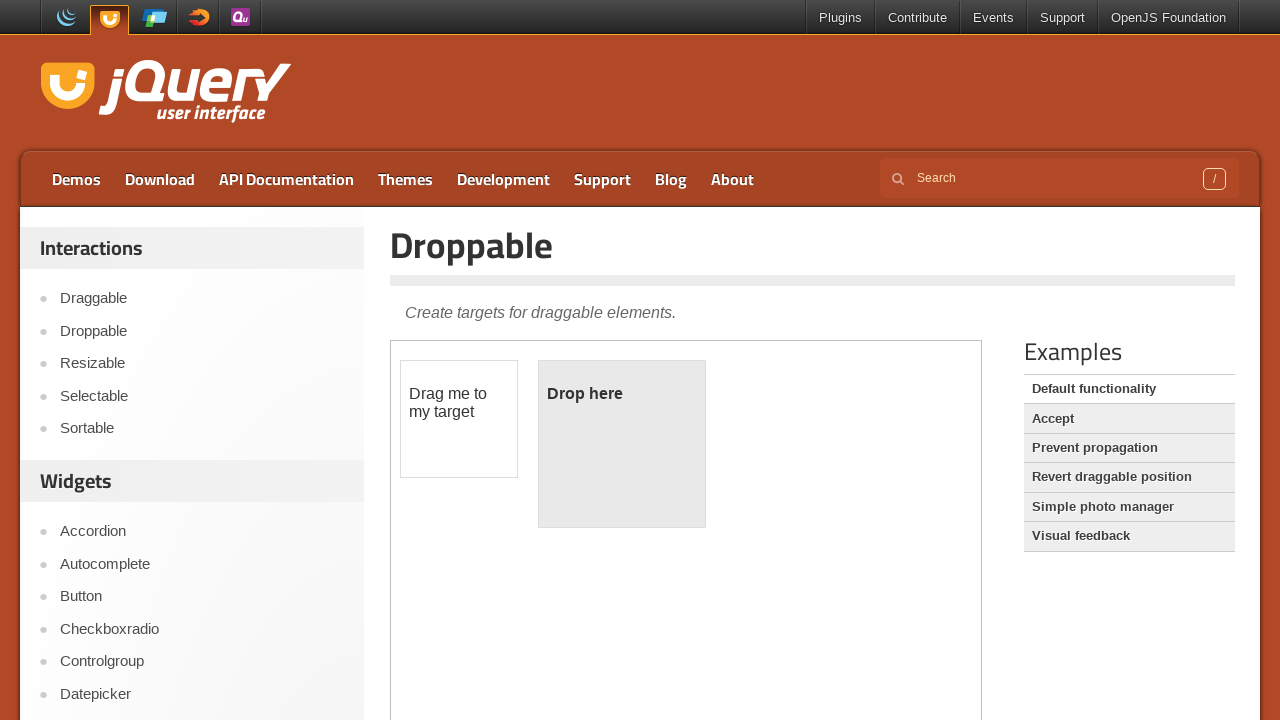

Pressed ArrowDown to navigate context menu
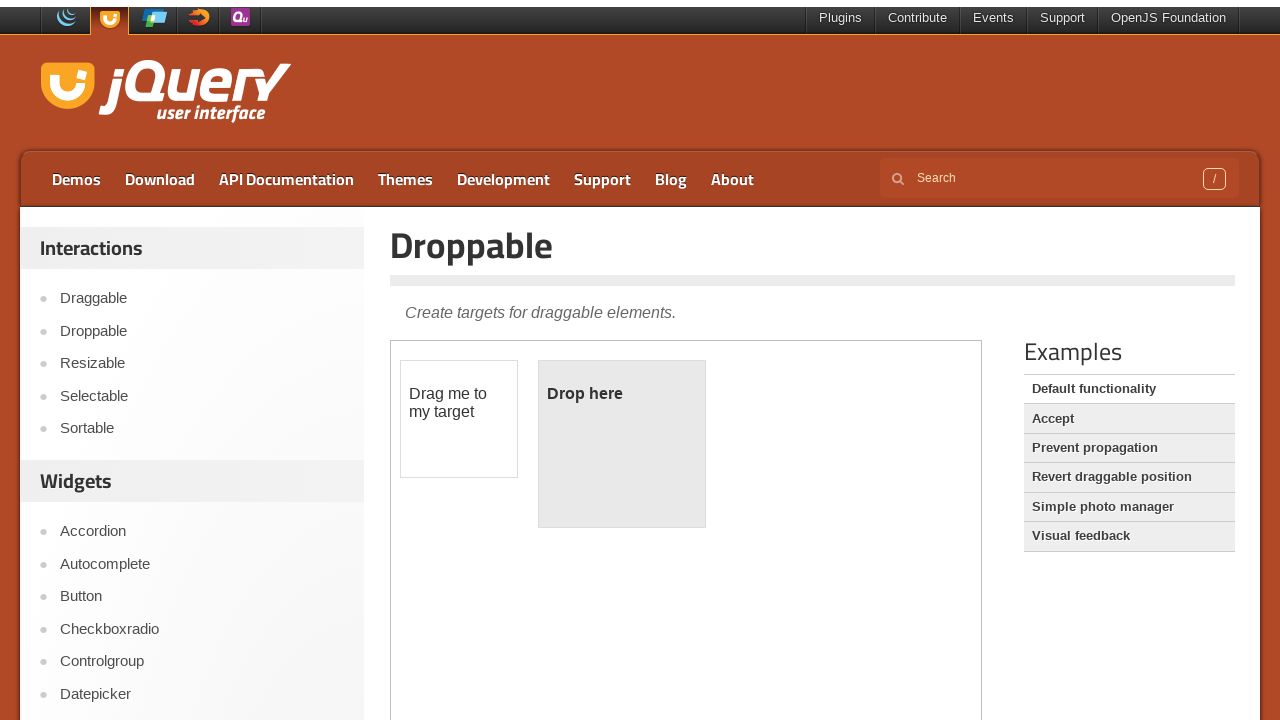

Waited 500ms for menu response
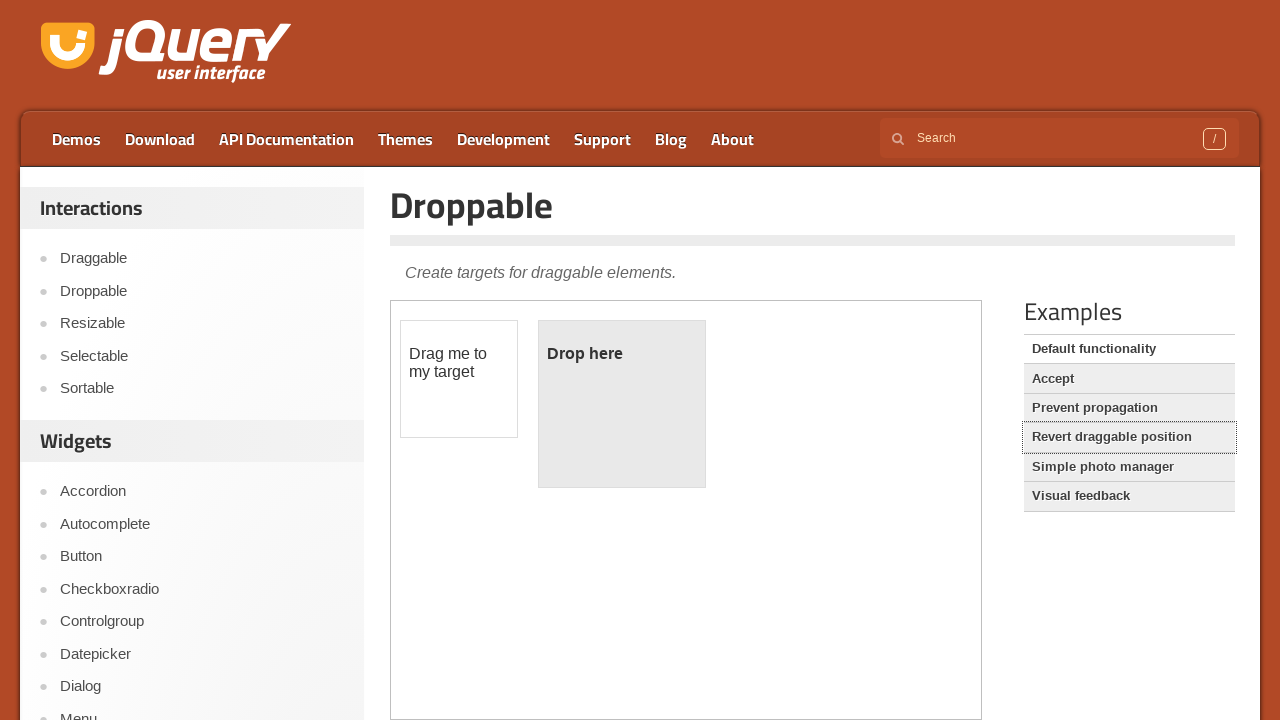

Pressed ArrowDown again to navigate context menu
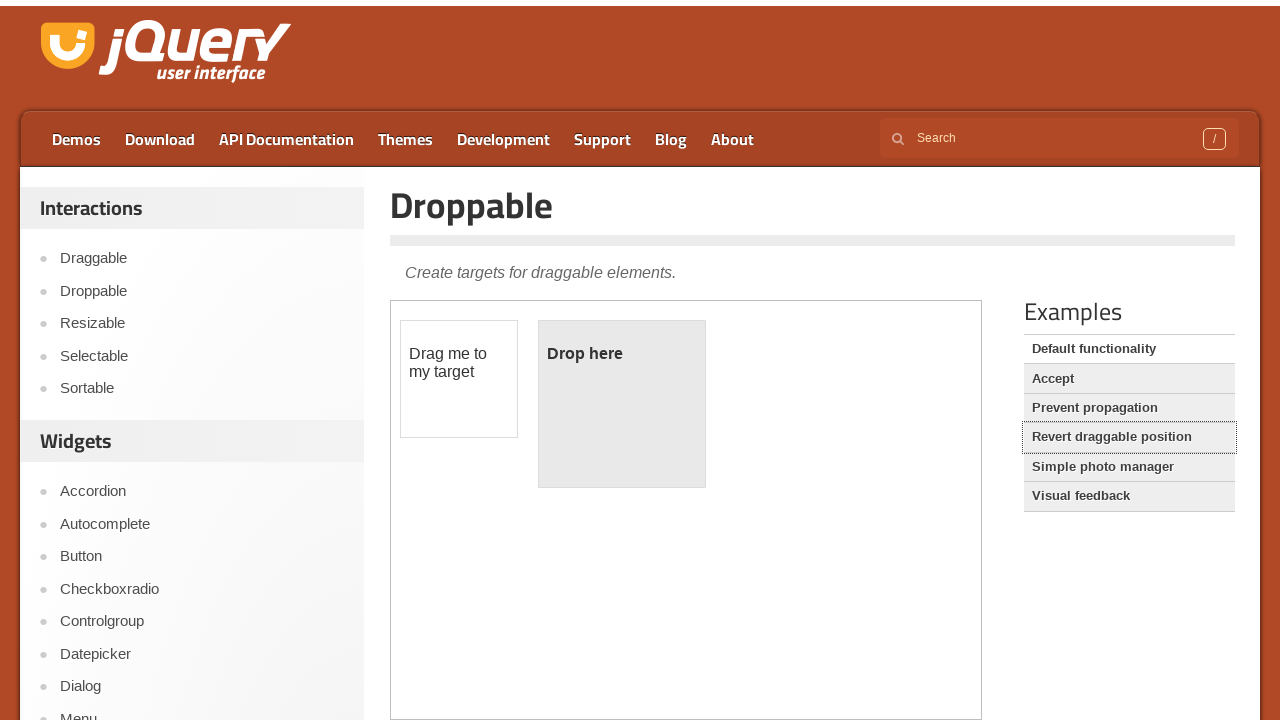

Waited 500ms for menu response
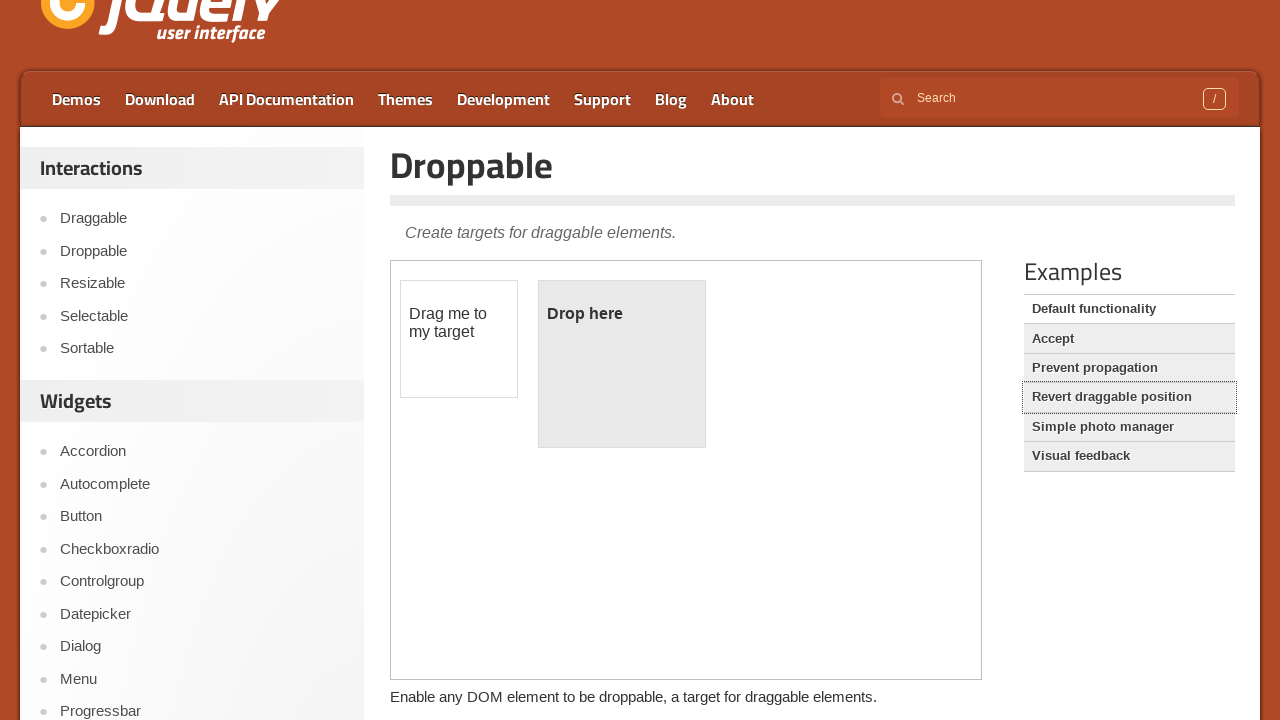

Pressed Enter to select context menu option
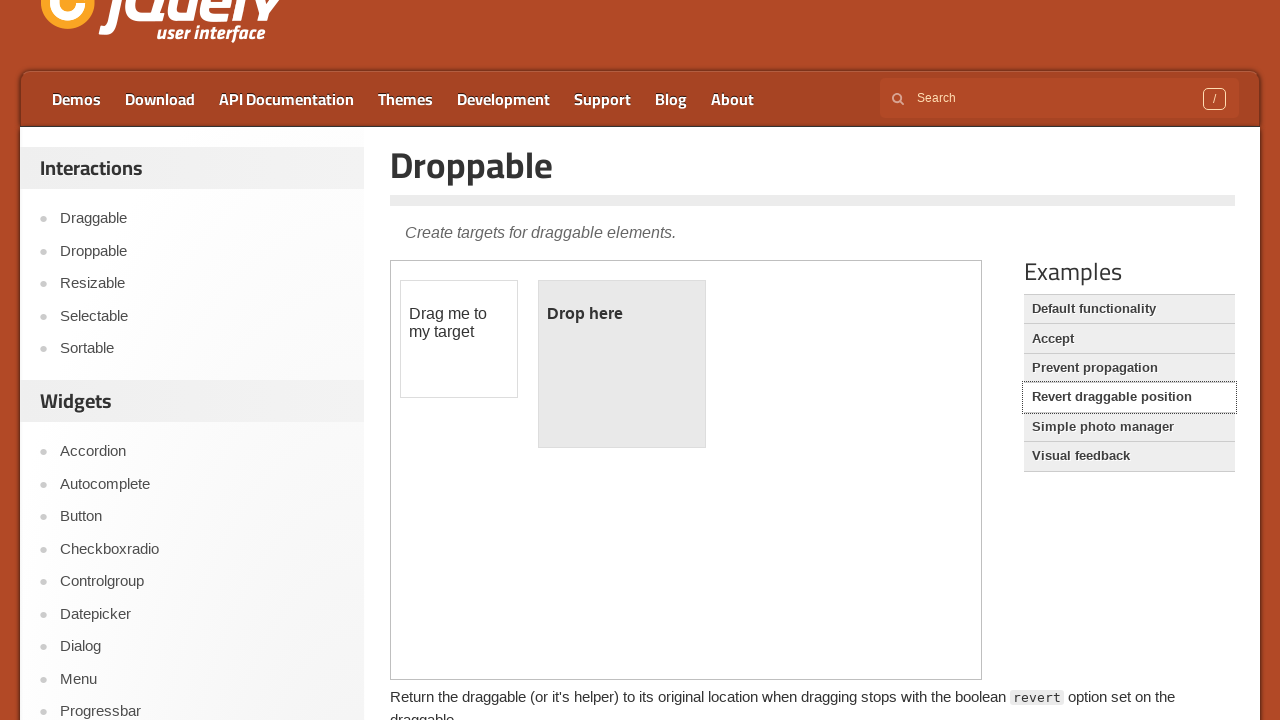

Navigation completed and page reached networkidle state
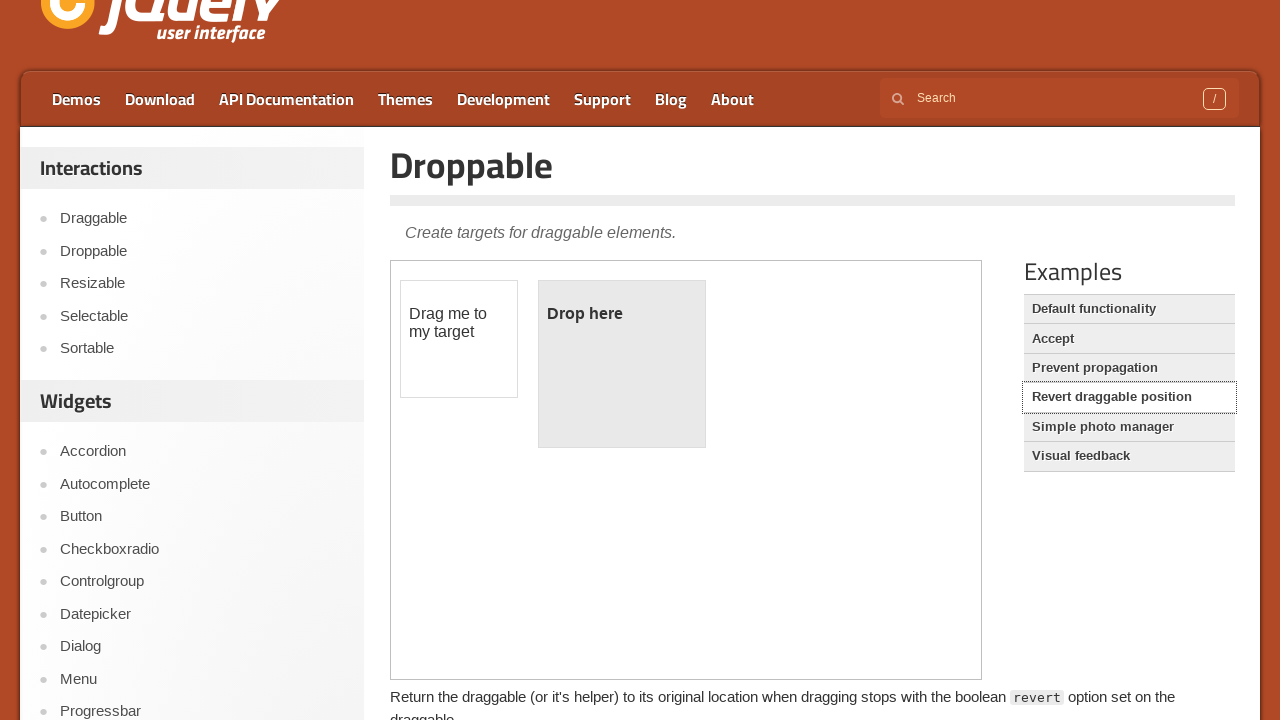

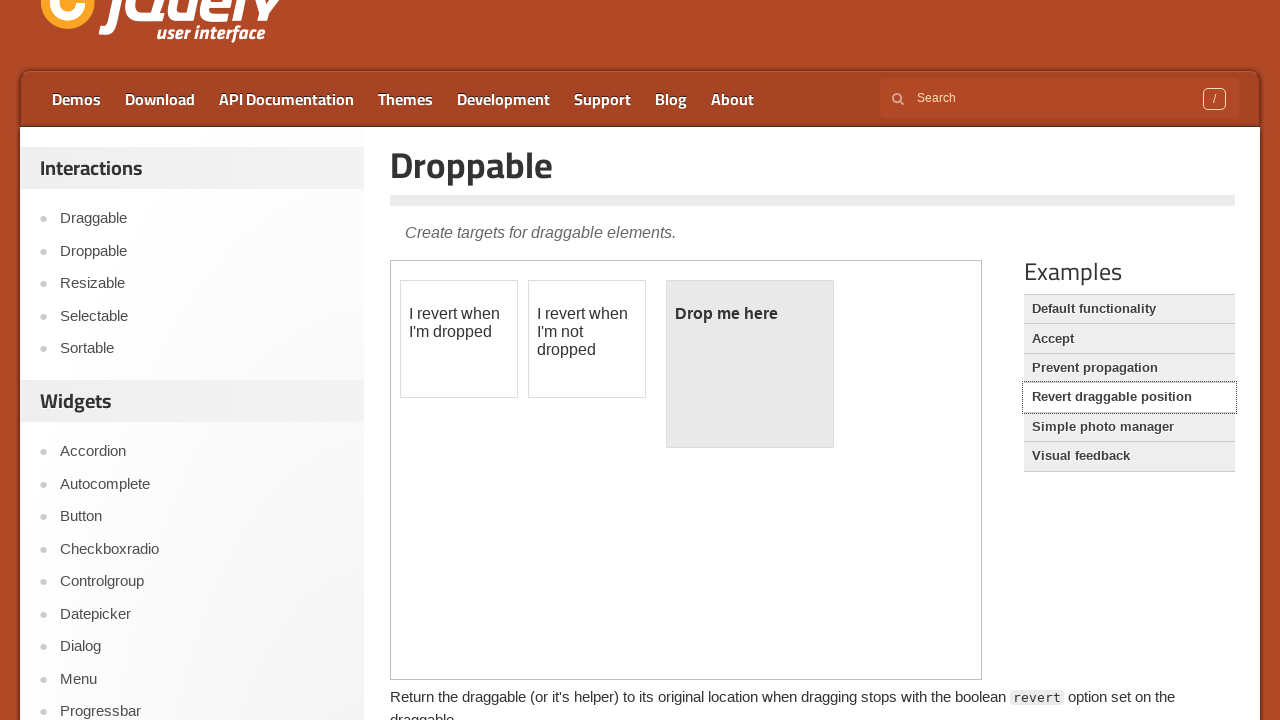